Tests dropdown select functionality by selecting options using different methods: by index, by value, and by iterating through options to find a specific text match.

Starting URL: https://syntaxprojects.com/basic-select-dropdown-demo.php

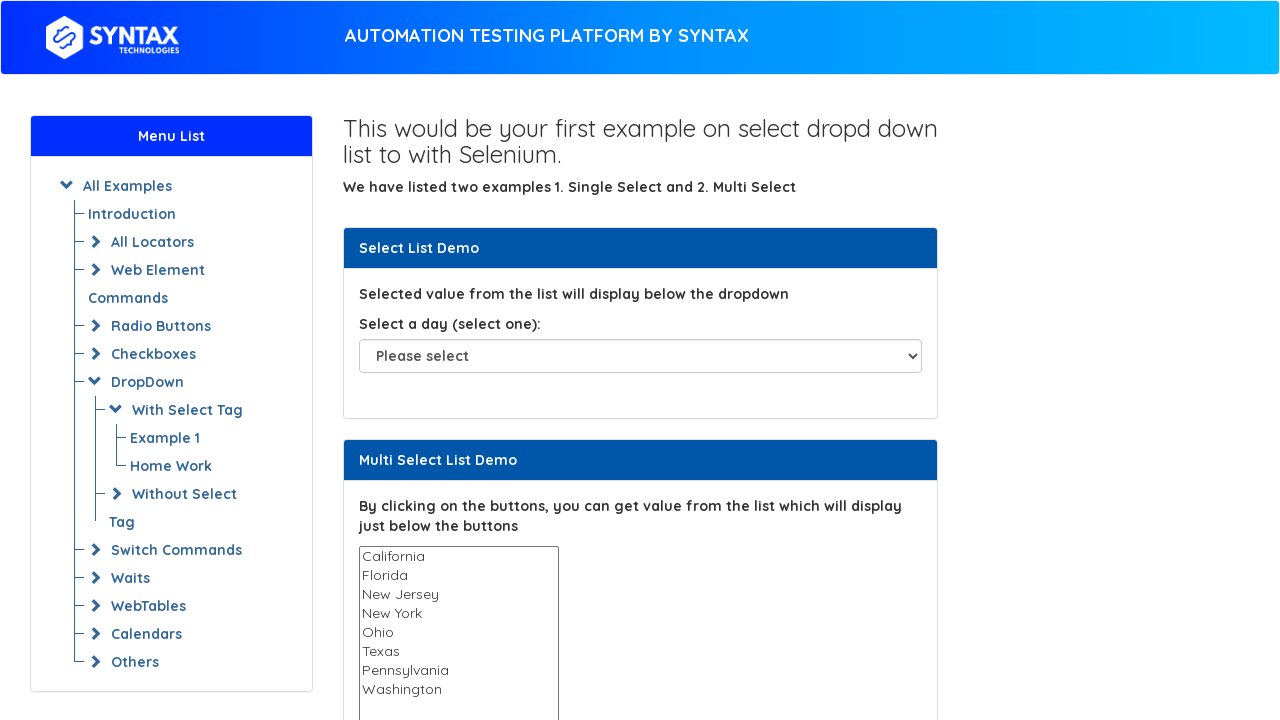

Located dropdown element with id 'select-demo'
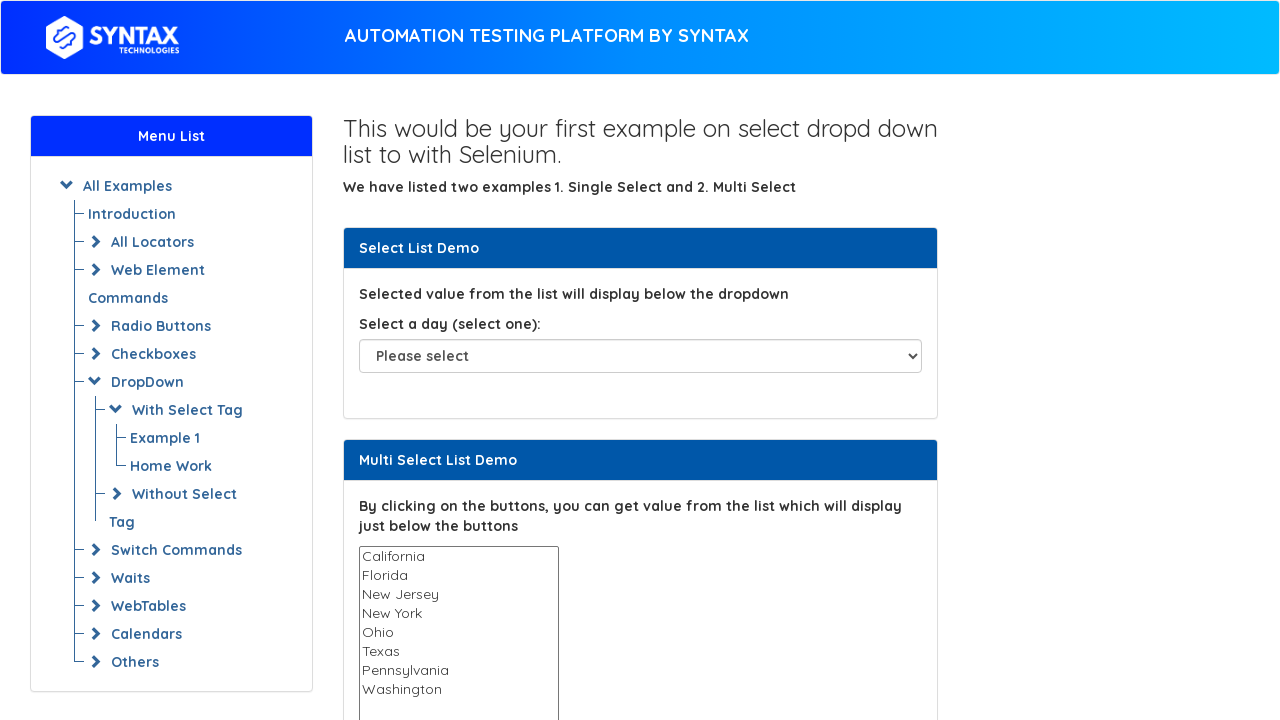

Selected dropdown option by index 5 (6th option) on select#select-demo
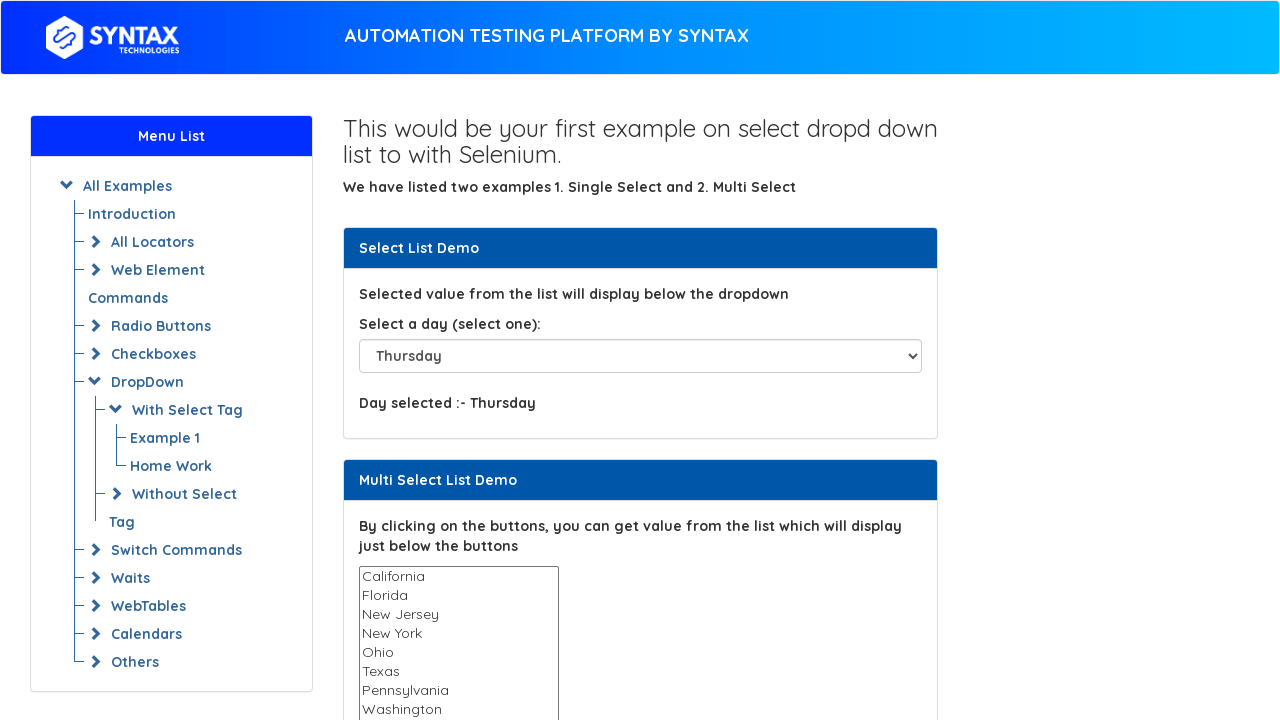

Waited 1 second for dropdown selection to render
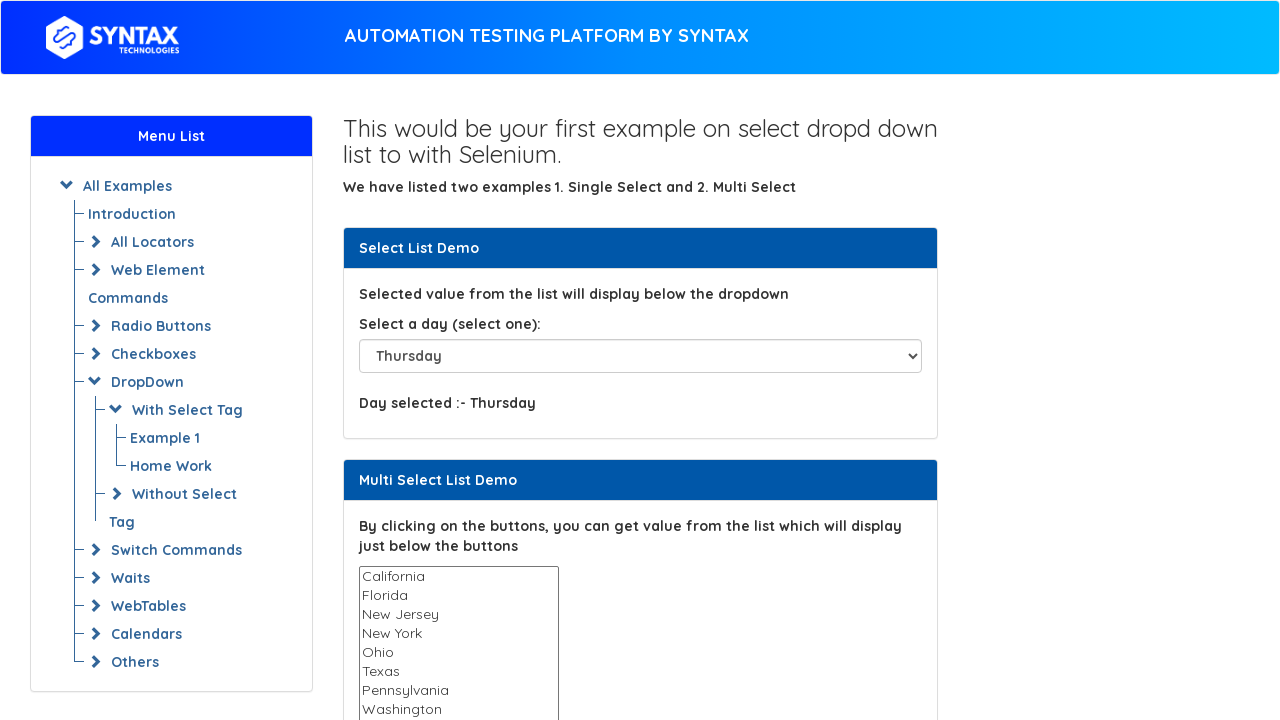

Selected dropdown option with value 'Sunday' on select#select-demo
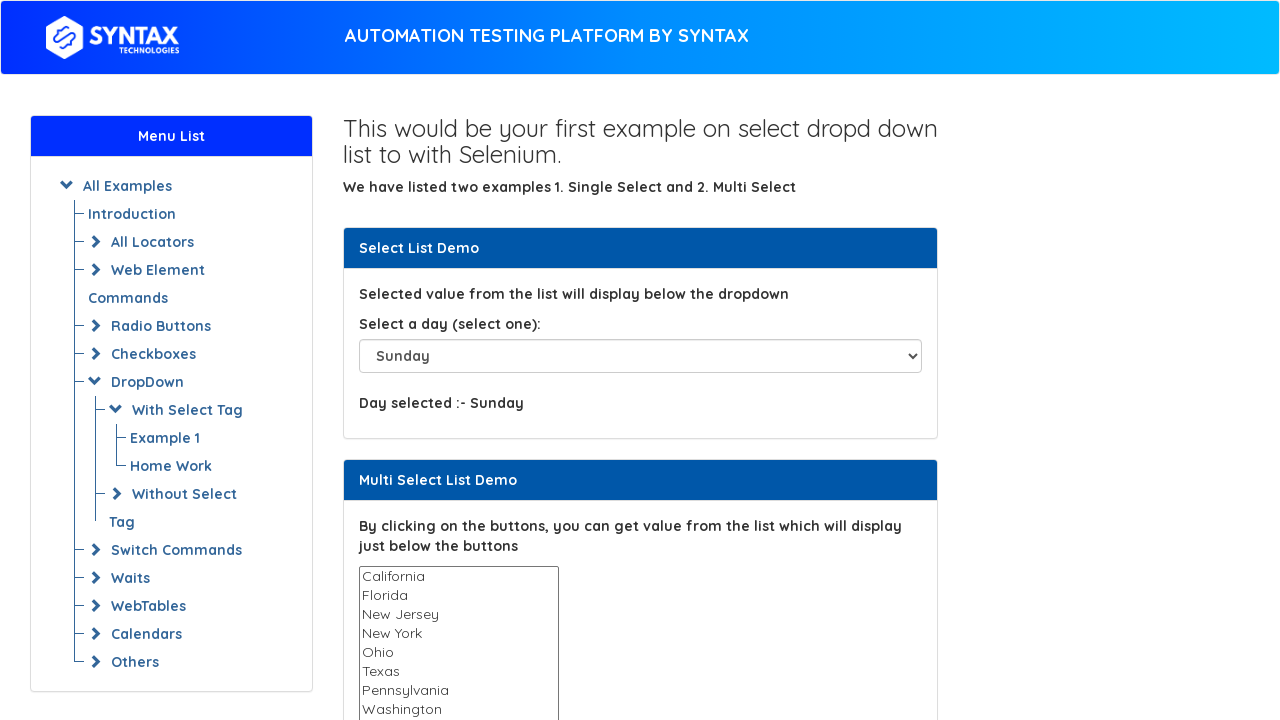

Waited 1 second for dropdown selection to render
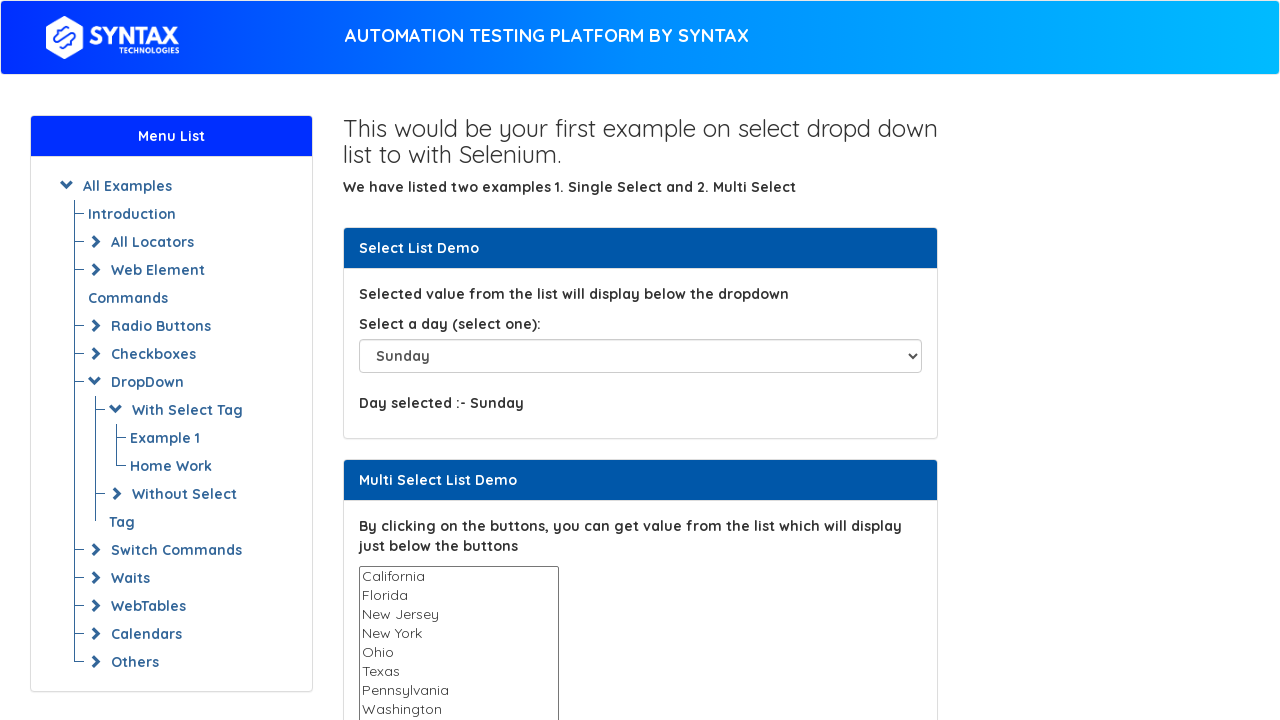

Selected dropdown option with label 'Friday' on select#select-demo
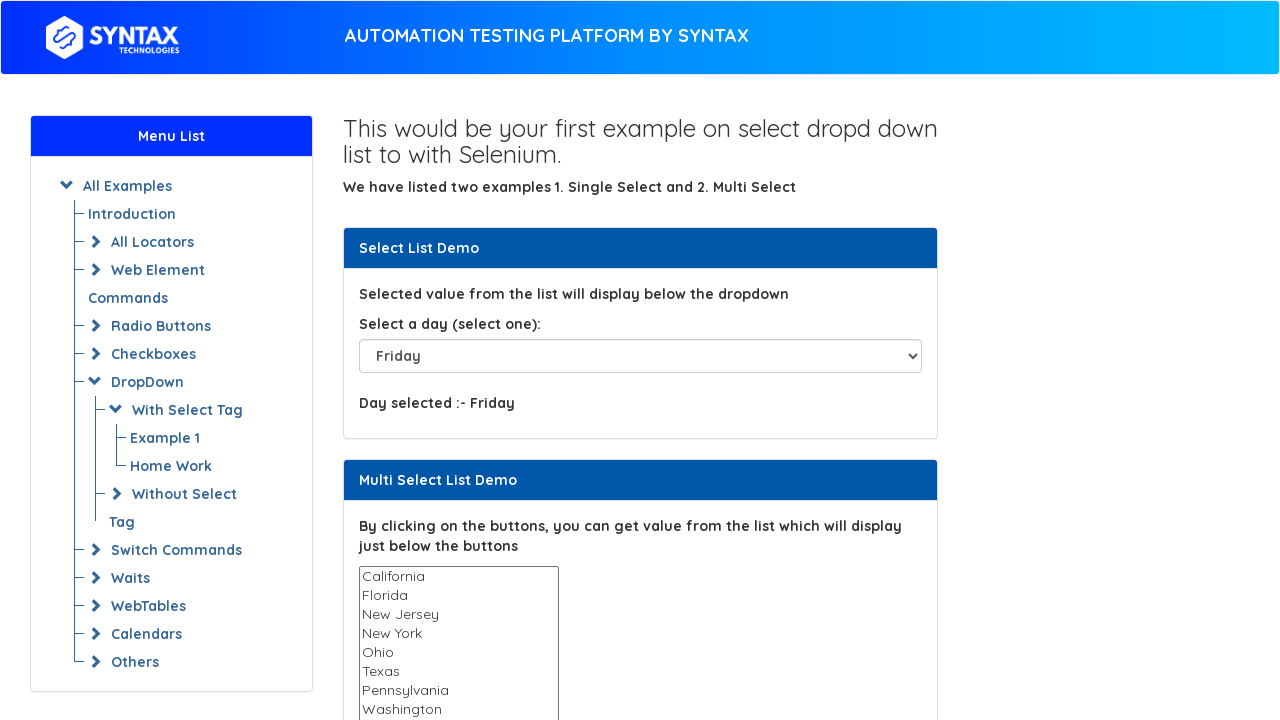

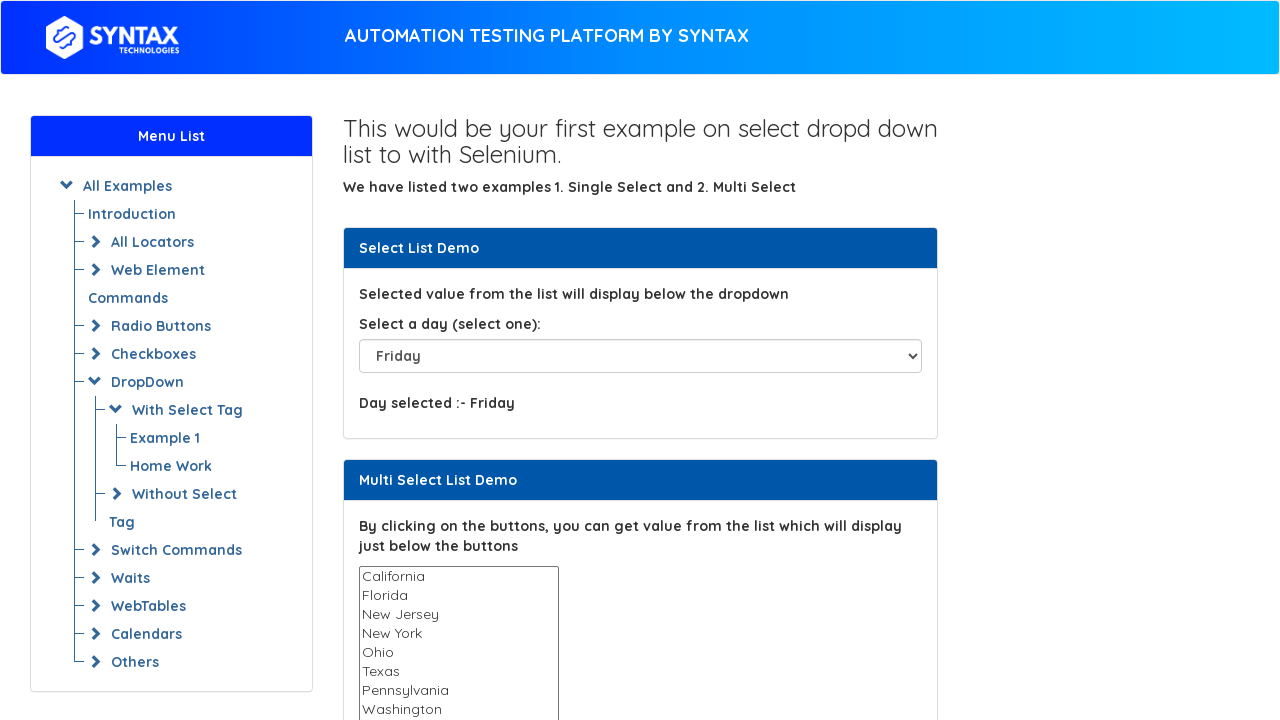